Tests drag and drop functionality by dragging an element first by offset and then to a destination element

Starting URL: http://jqueryui.com/droppable

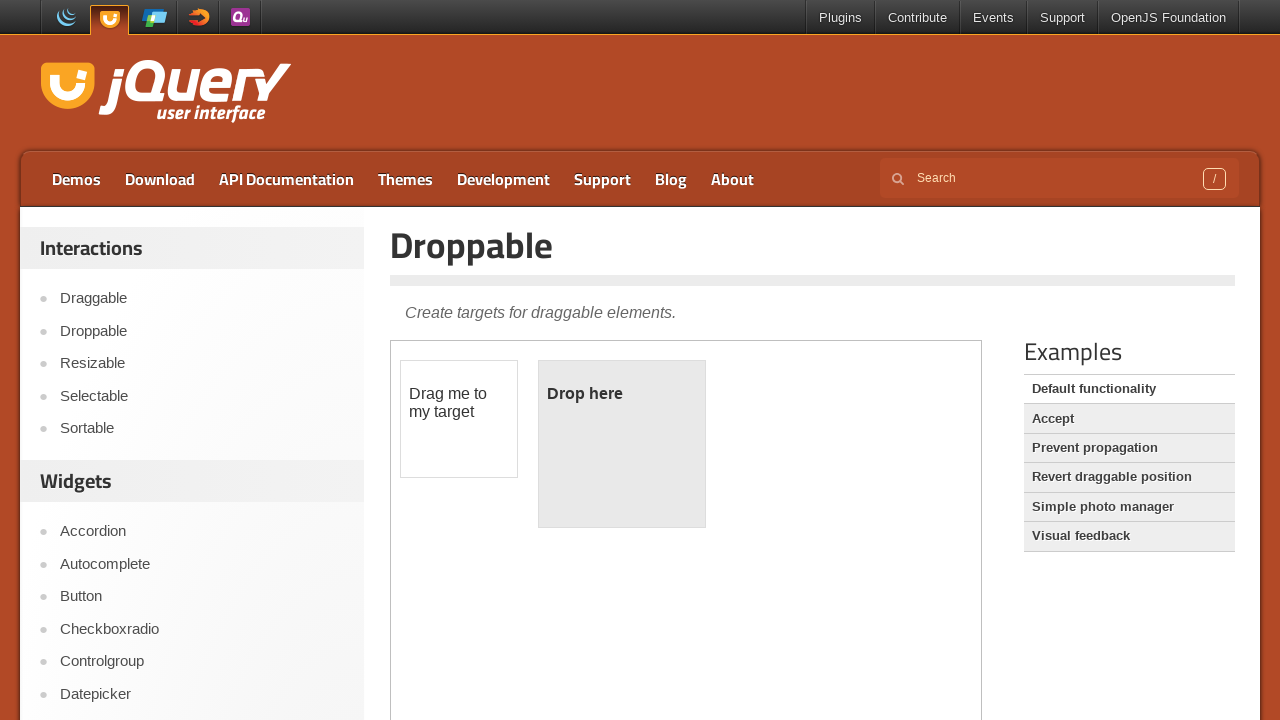

Waited for draggable element in iframe to load
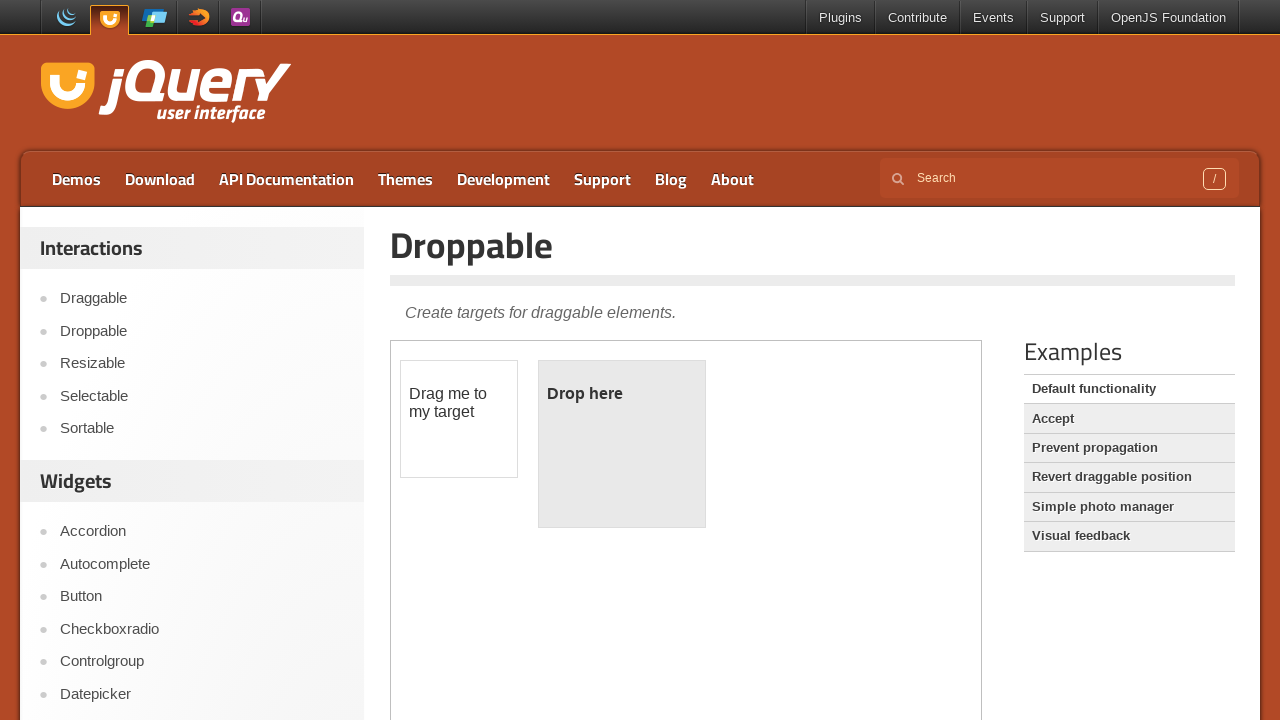

Selected the demo iframe (first iframe)
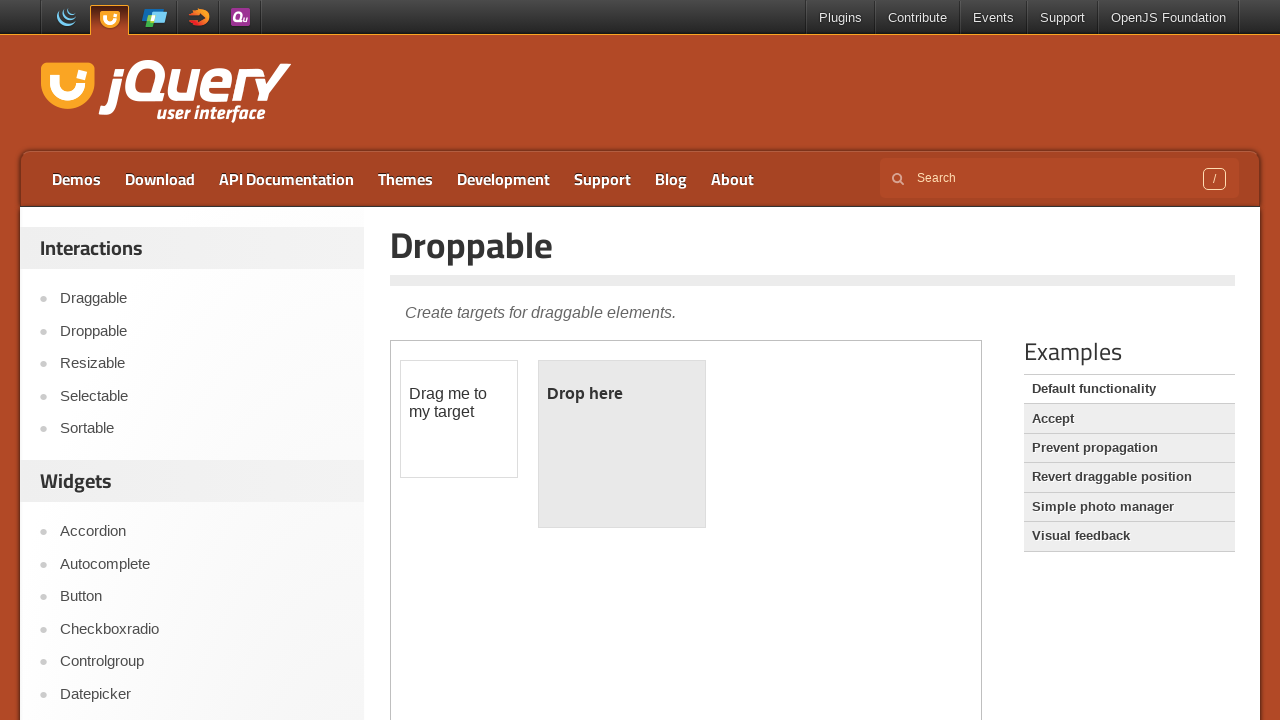

Located the draggable element (#draggable)
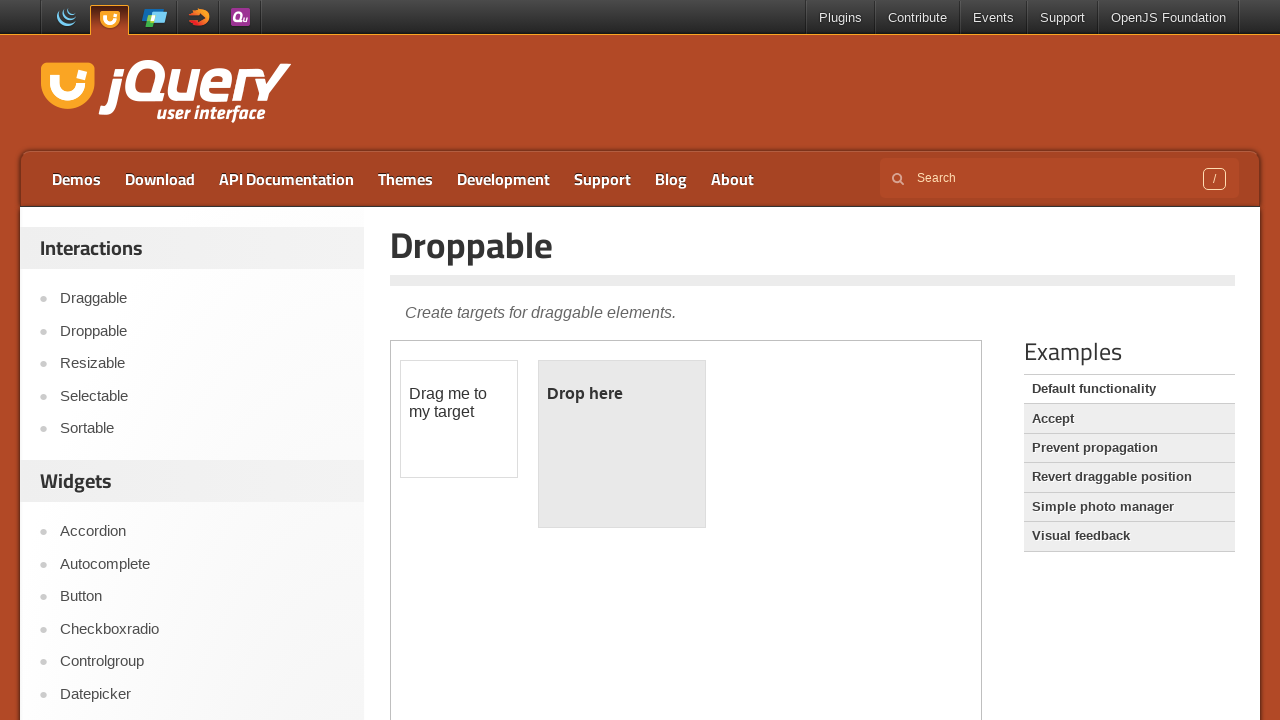

Located the droppable element (#droppable)
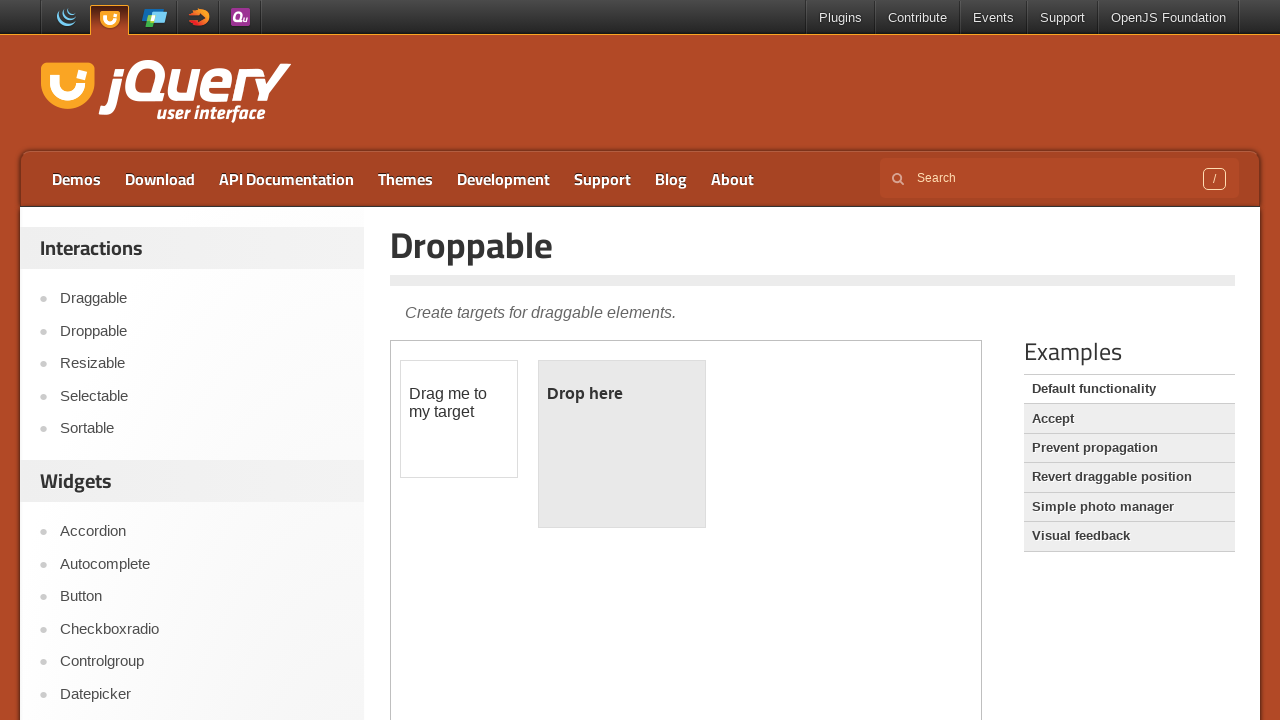

Dragged draggable element by offset (100, 100) at (501, 461)
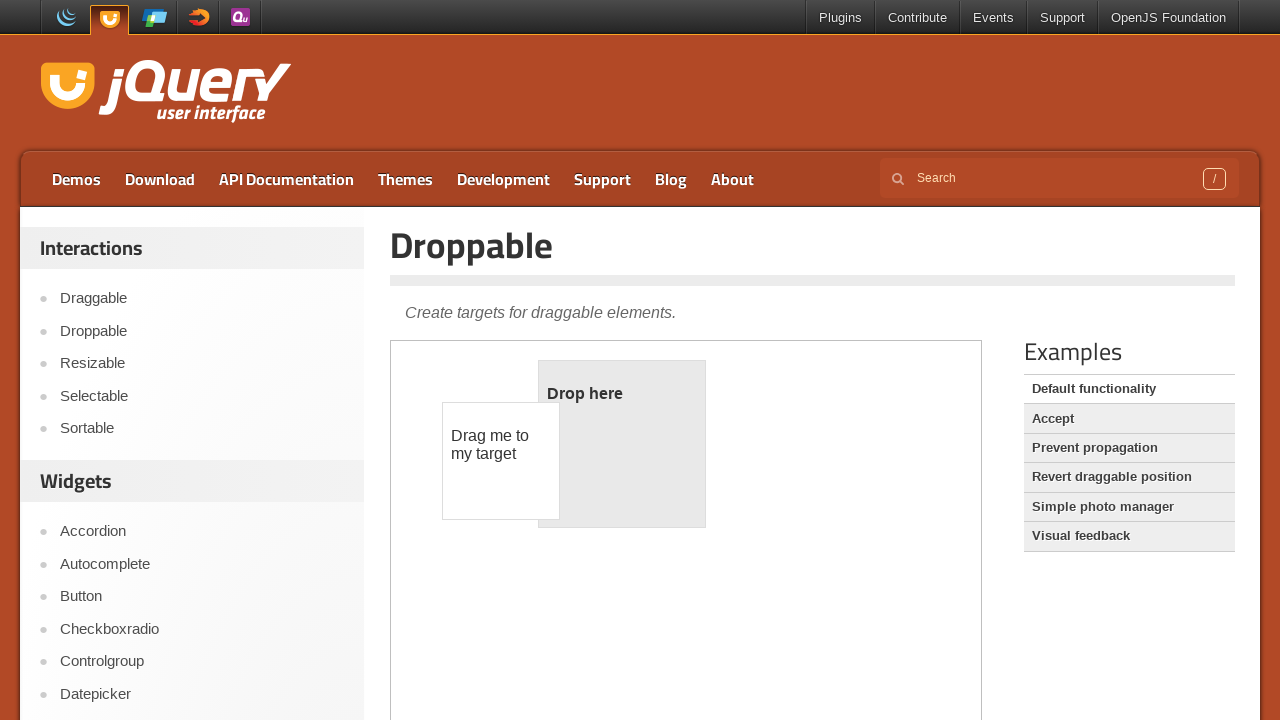

Dragged draggable element to droppable destination at (622, 444)
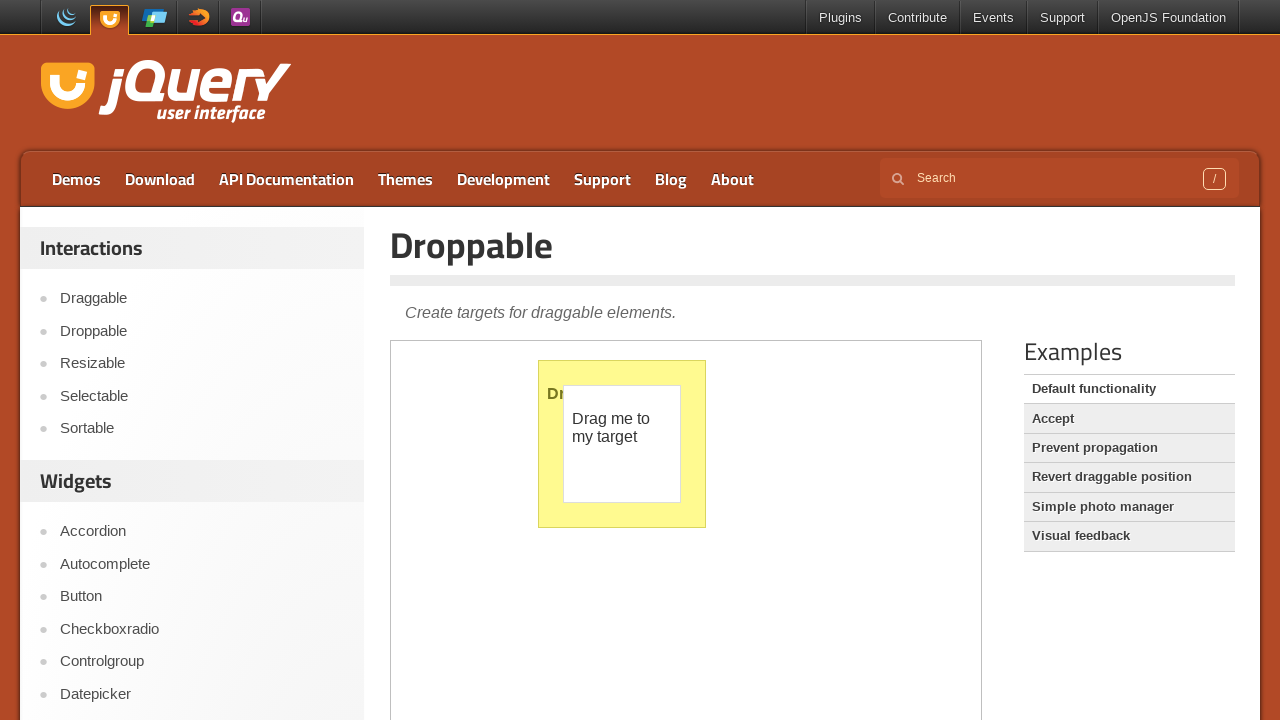

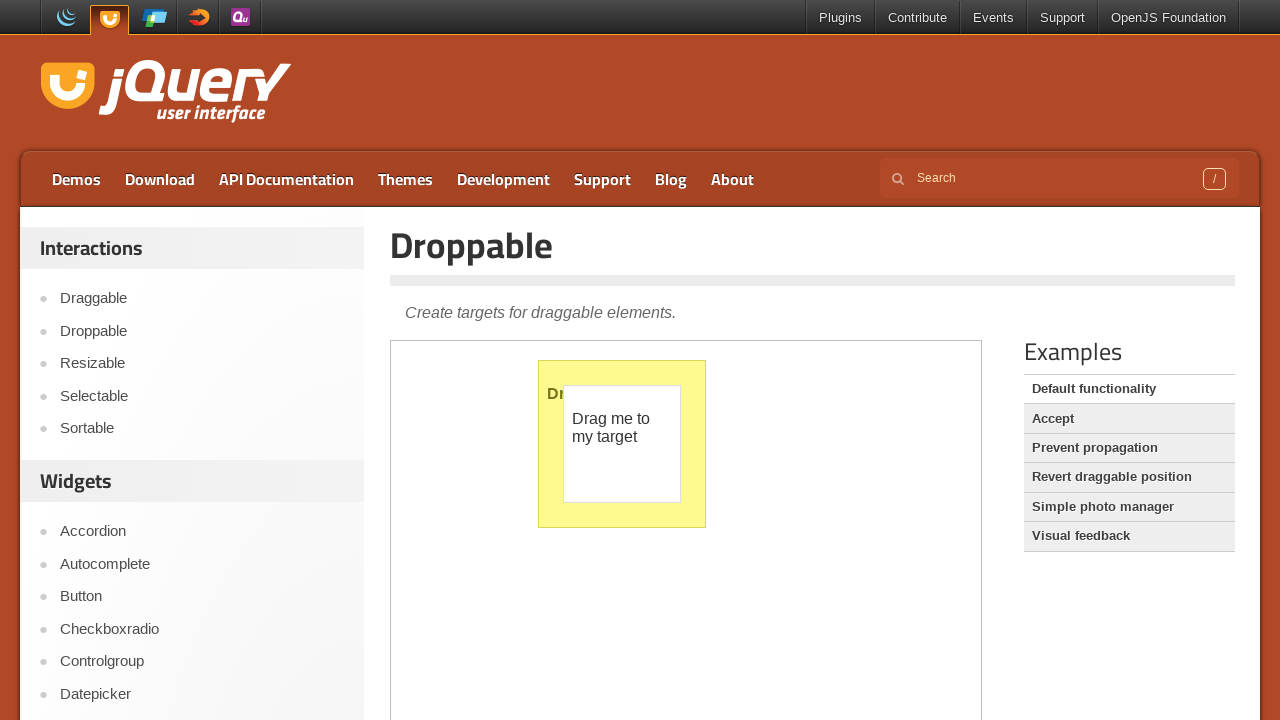